Navigates to Sephora's best-selling makeup page and scrolls to the bottom to load all content dynamically

Starting URL: https://www.sephora.com/best-selling-makeup

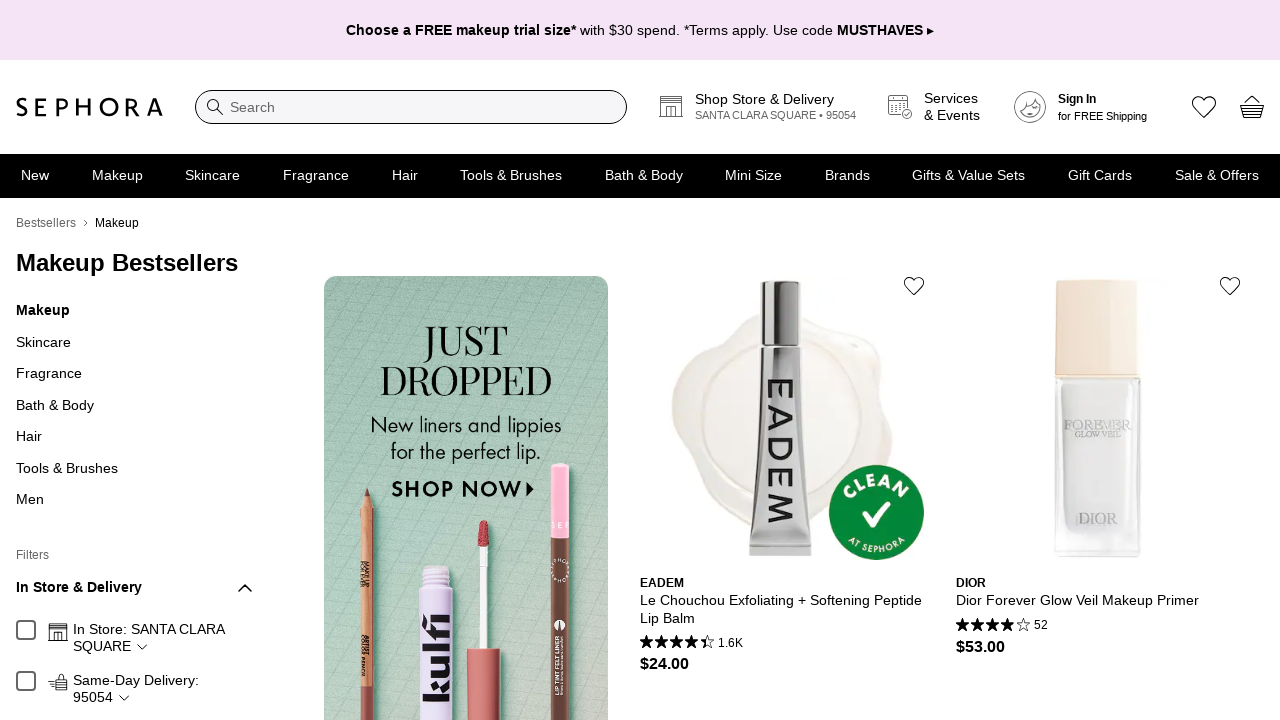

Navigated to Sephora's best-selling makeup page
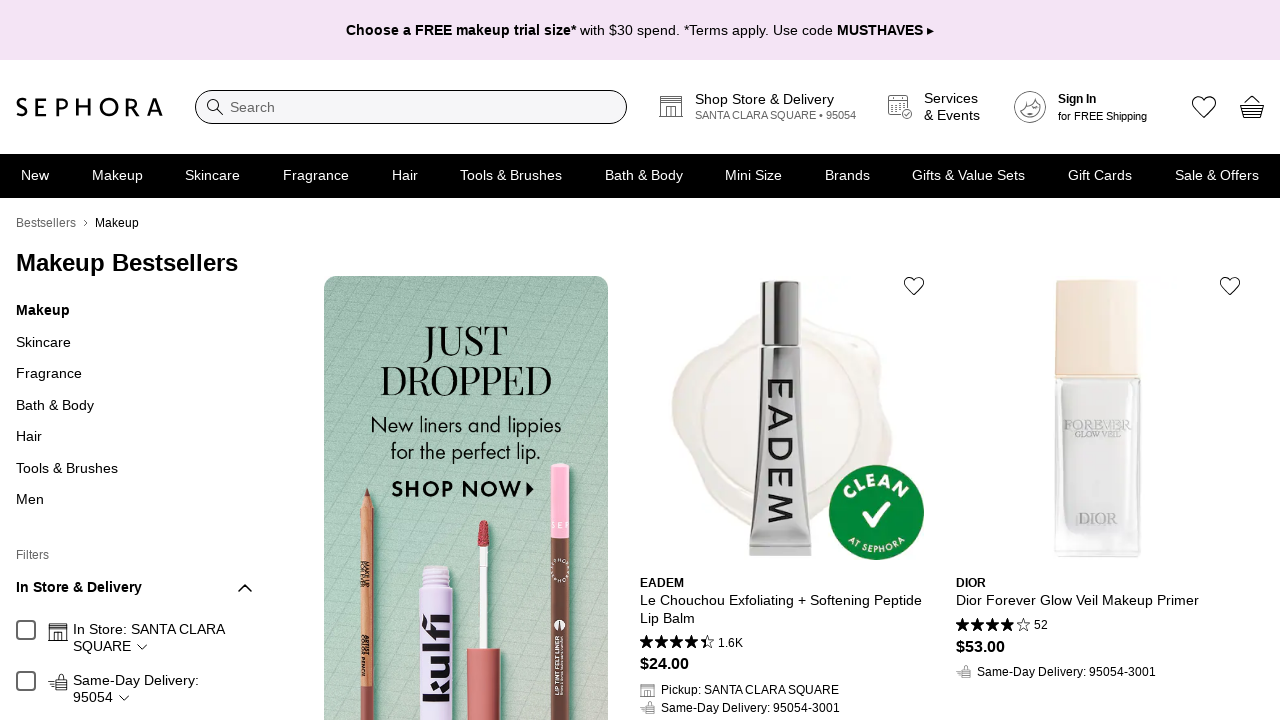

Retrieved initial page scroll height
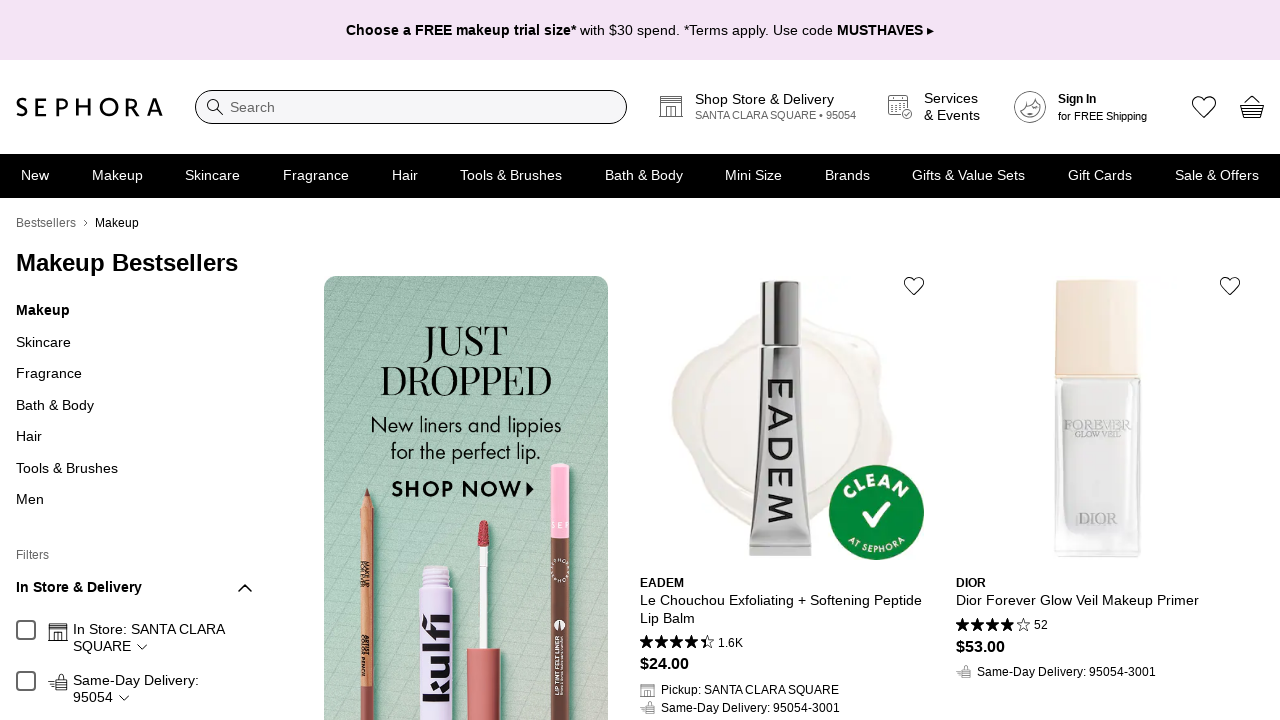

Scrolled to bottom of page
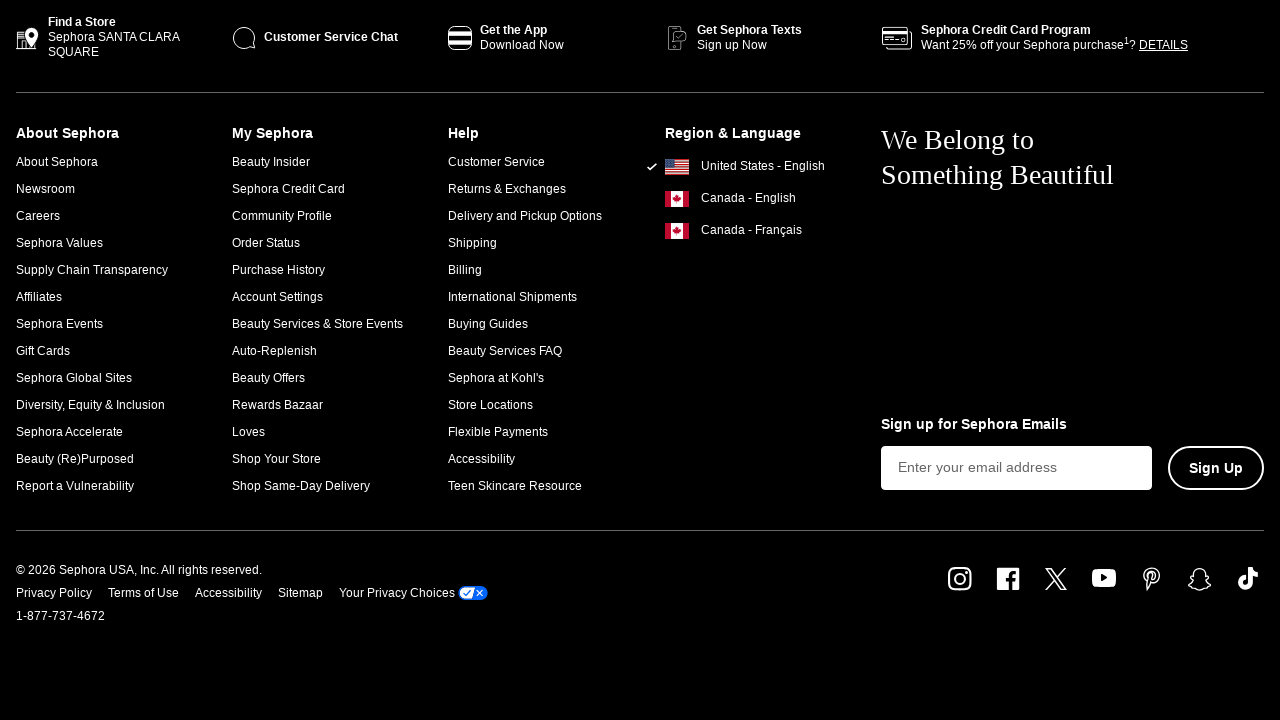

Waited 500ms for dynamic content to load
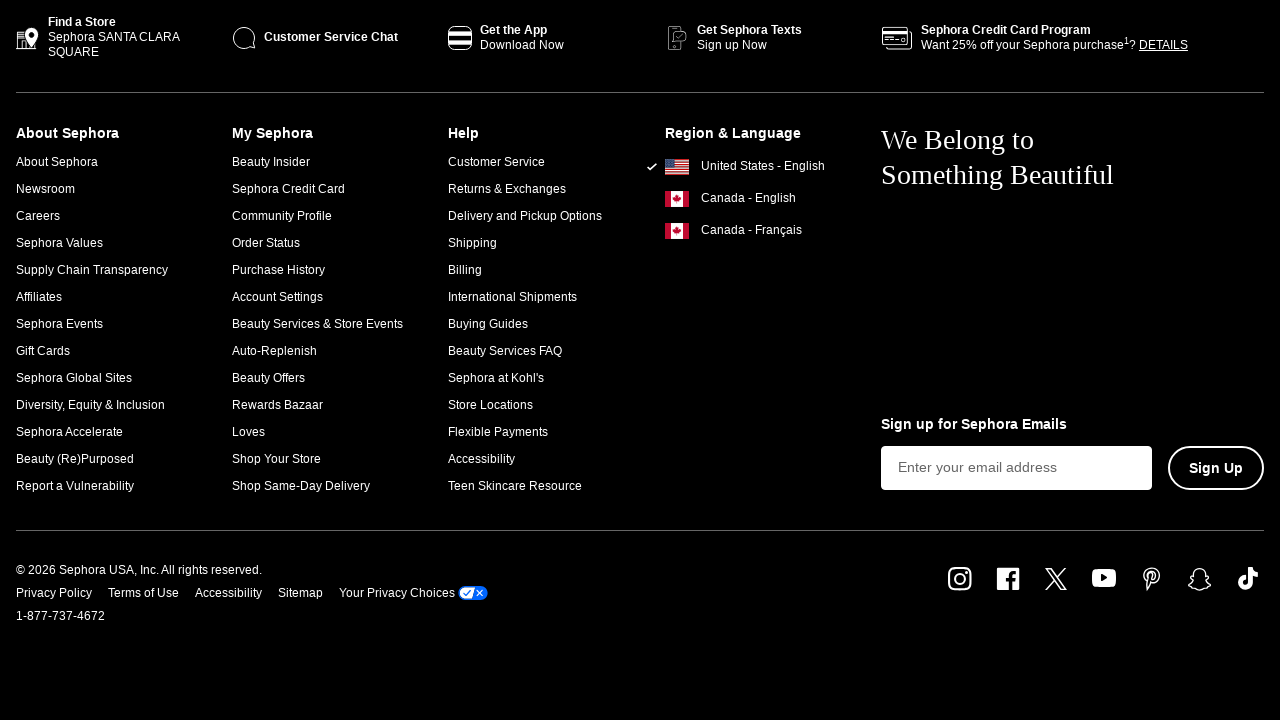

Retrieved updated page scroll height
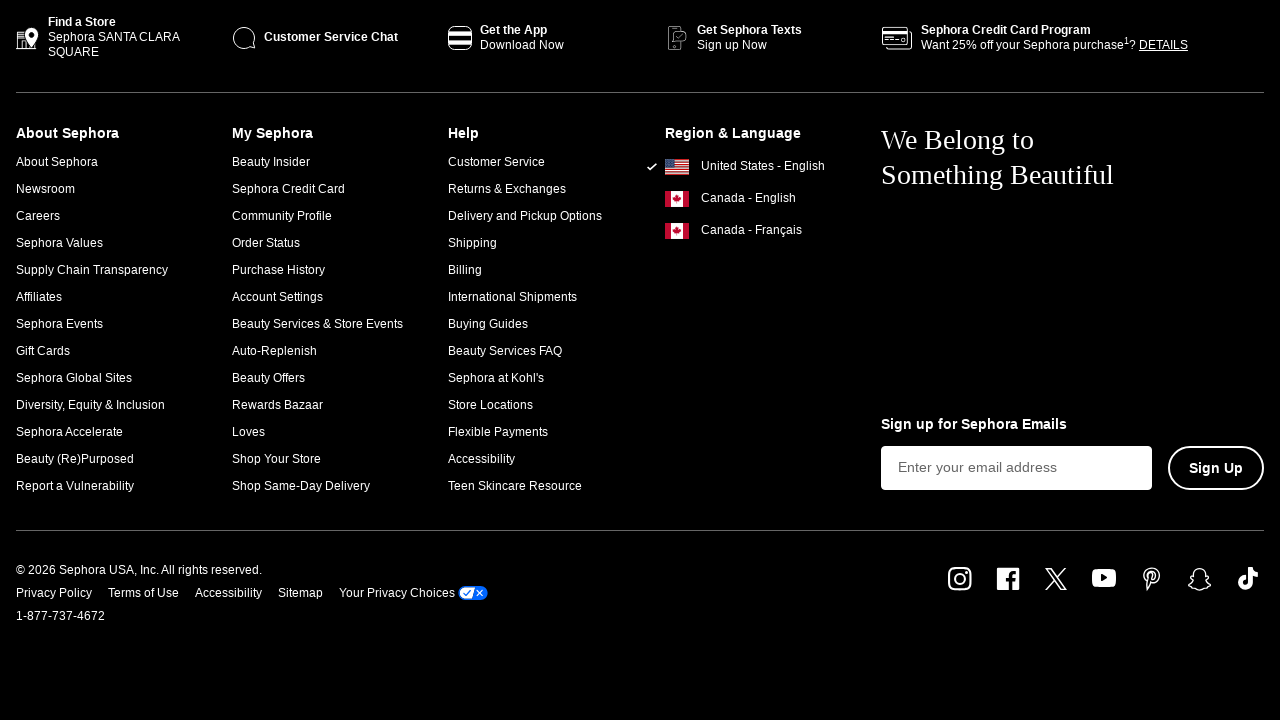

No new content loaded - reached end of page
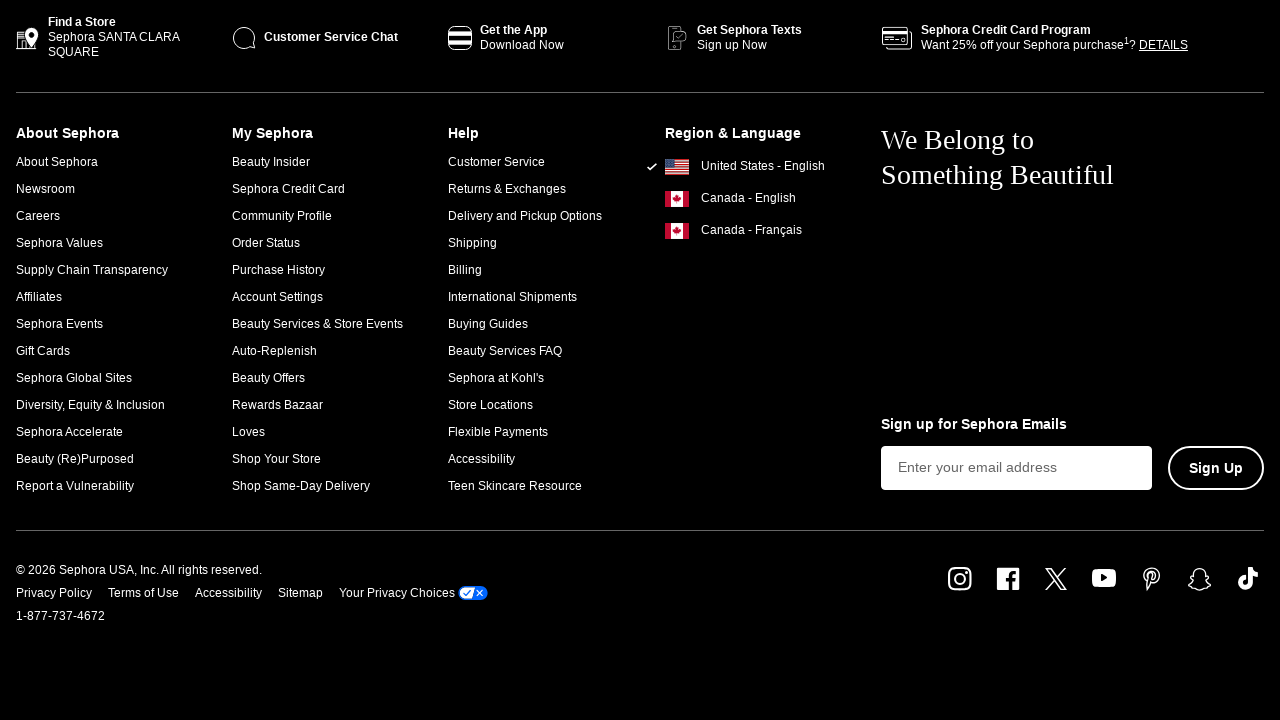

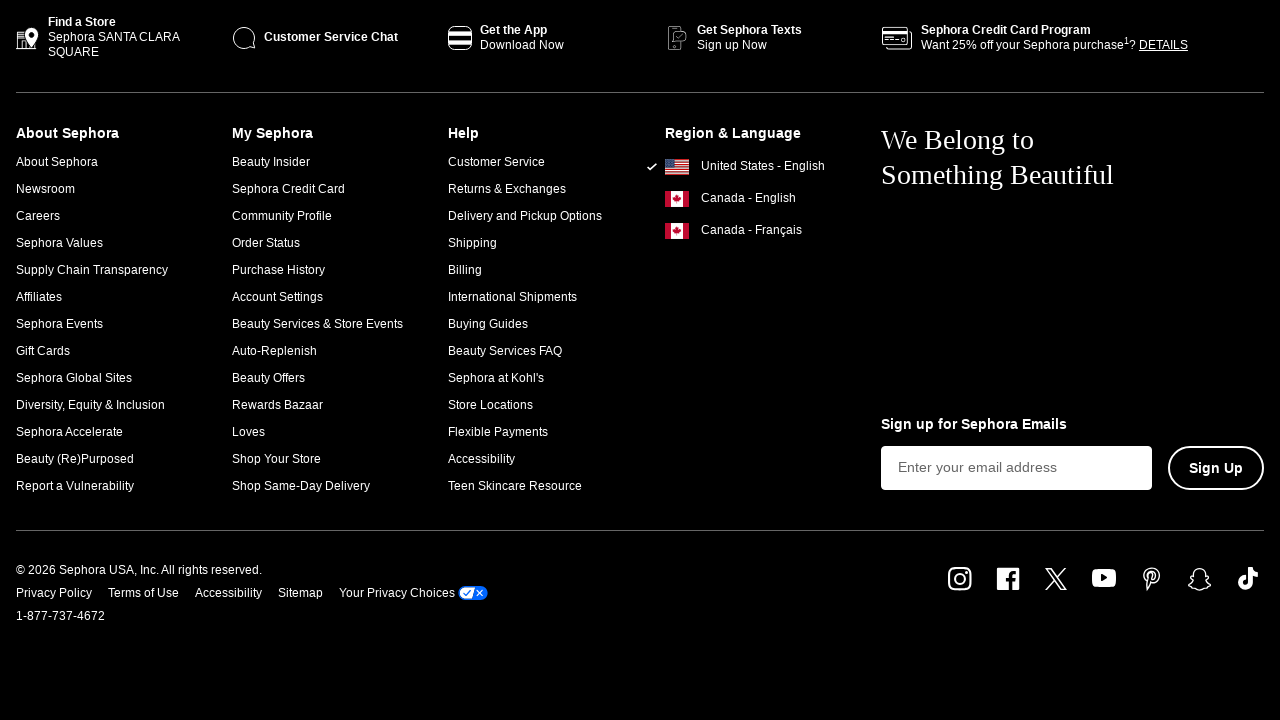